Tests drag and drop functionality by dragging elements between two columns

Starting URL: https://the-internet.herokuapp.com/drag_and_drop

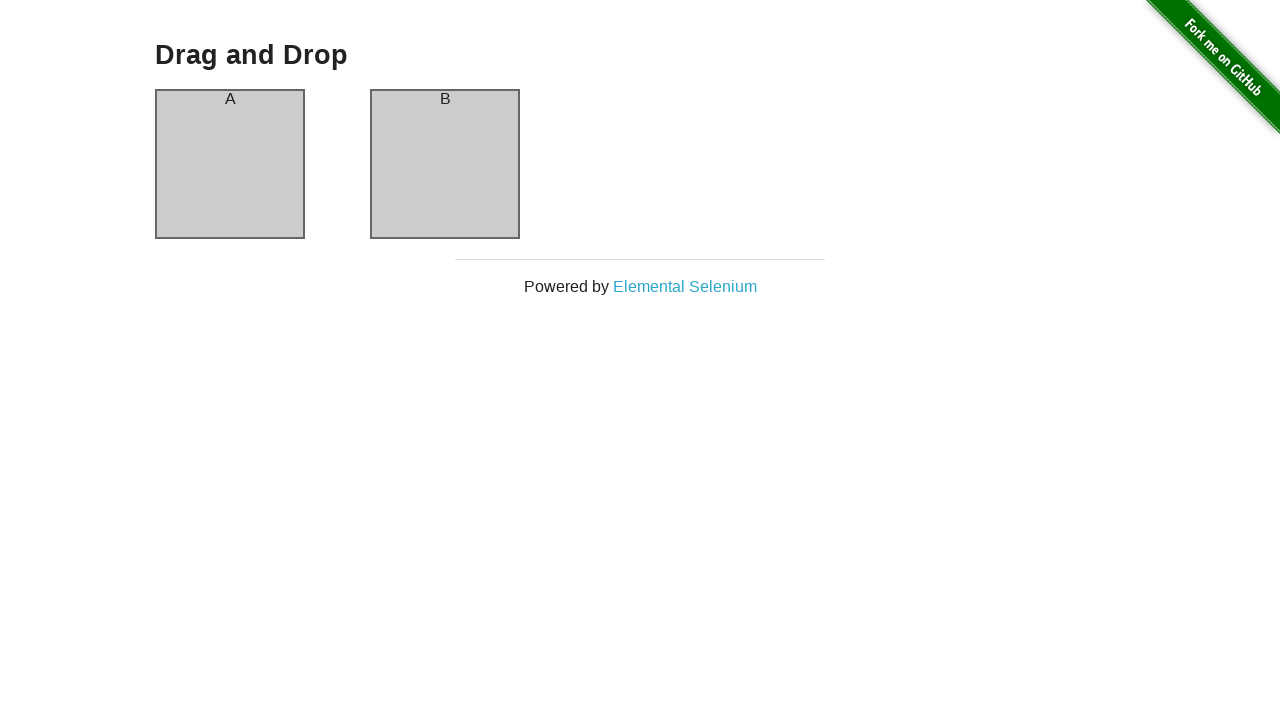

Verified 'Drag And Drop' heading is visible
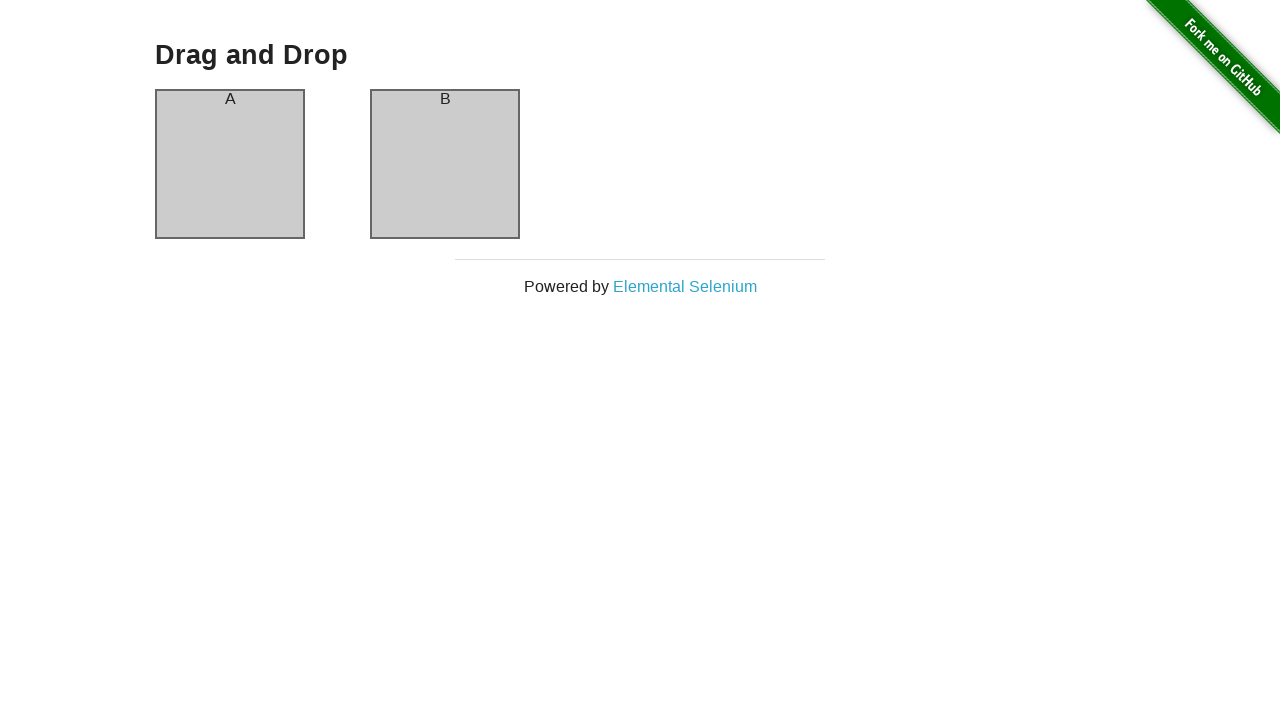

Dragged column A to column B at (445, 164)
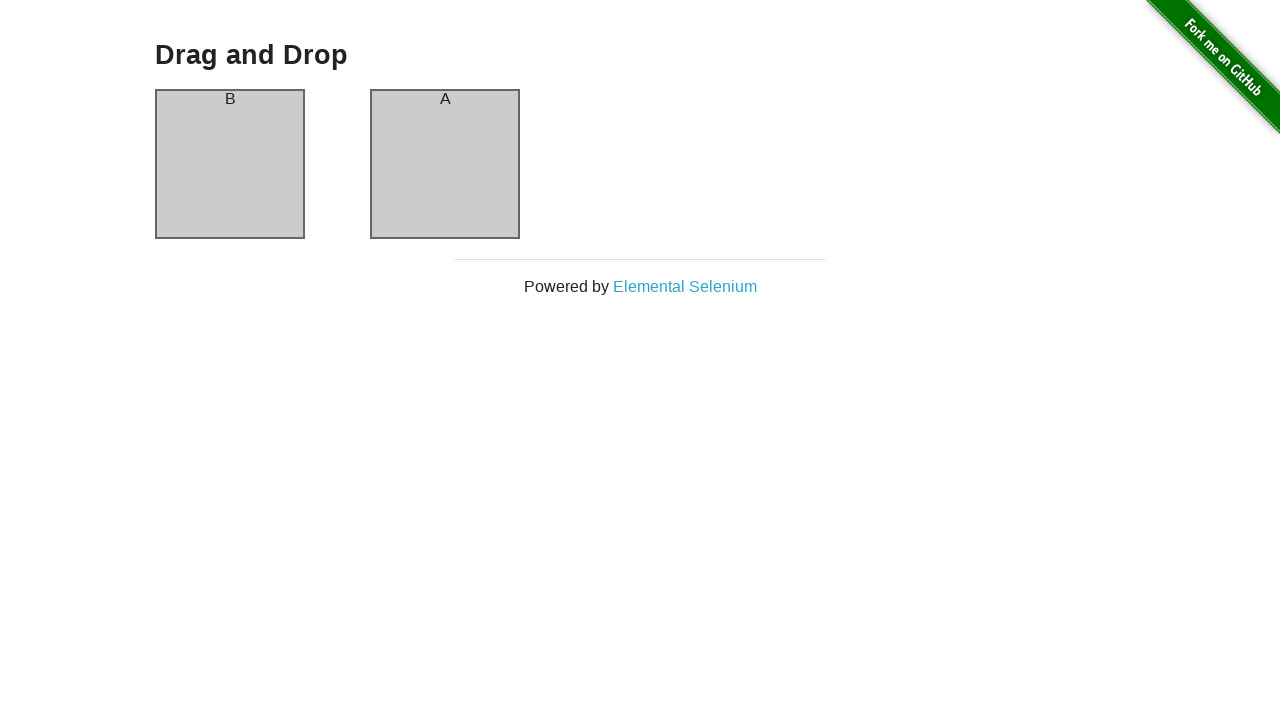

Dragged column B back to column A at (230, 164)
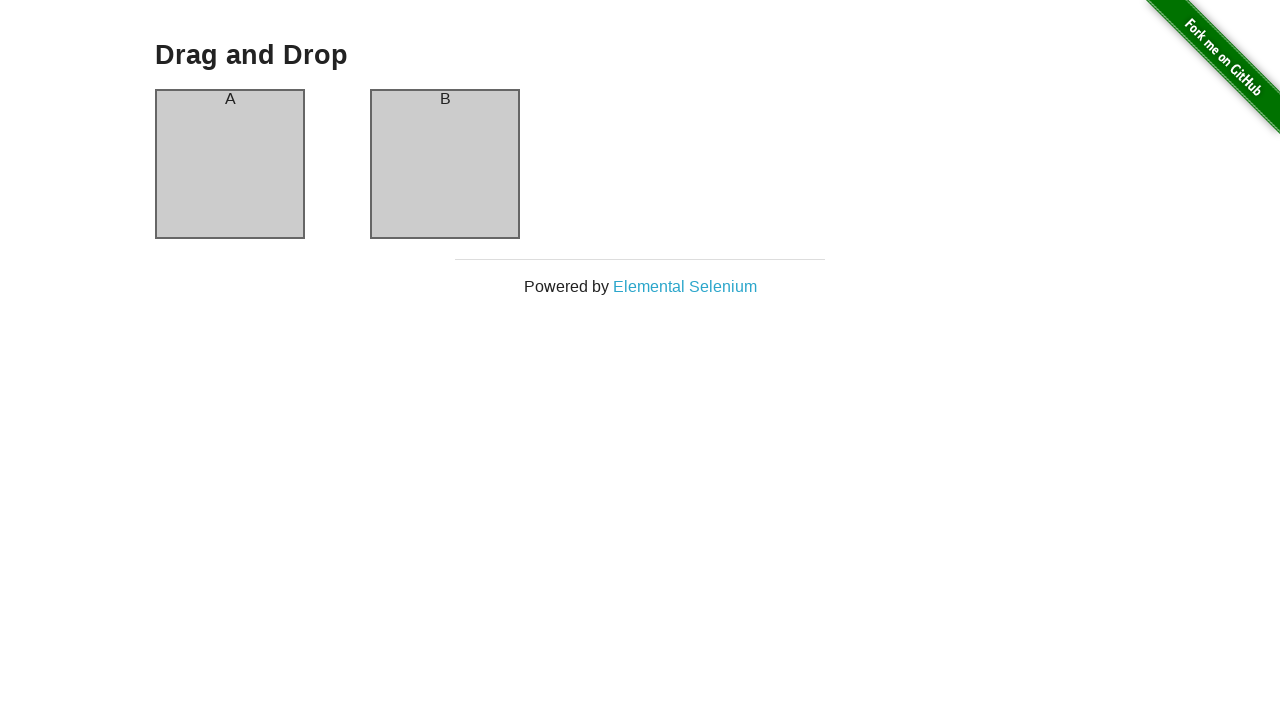

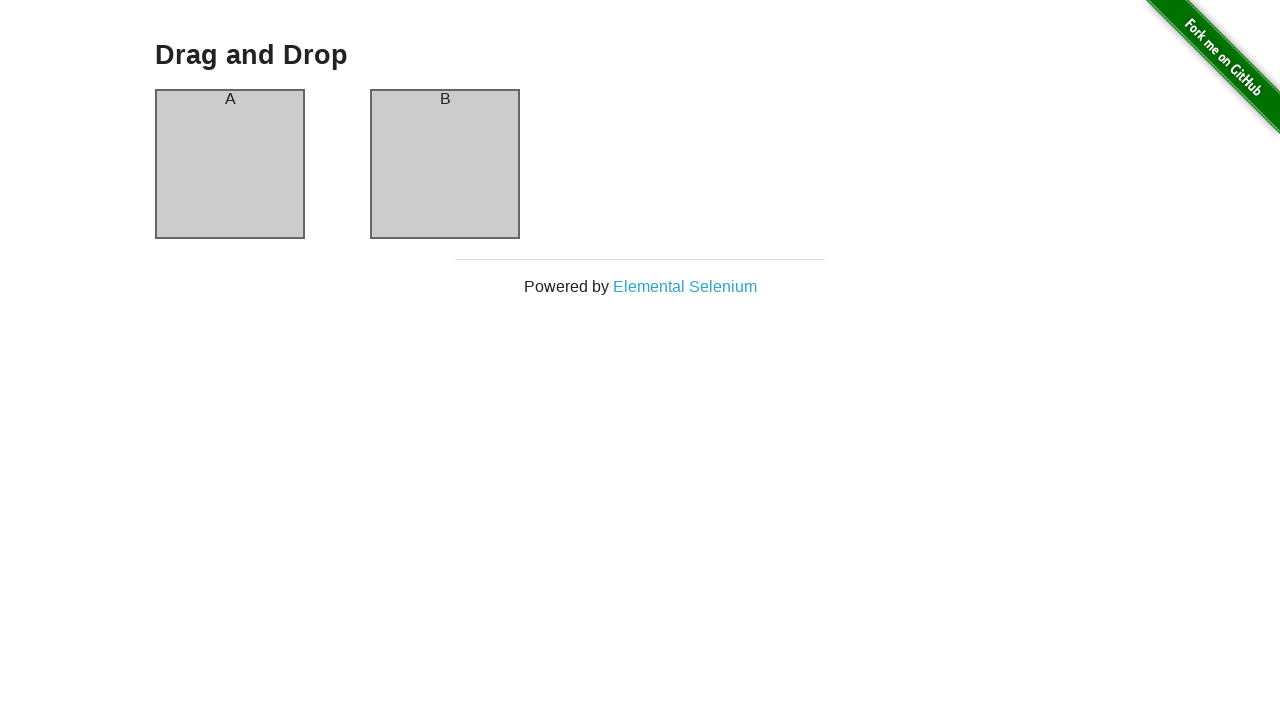